Tests multiple form inputs, checkbox selections, and dropdown menu interaction

Starting URL: https://omayo.blogspot.in/

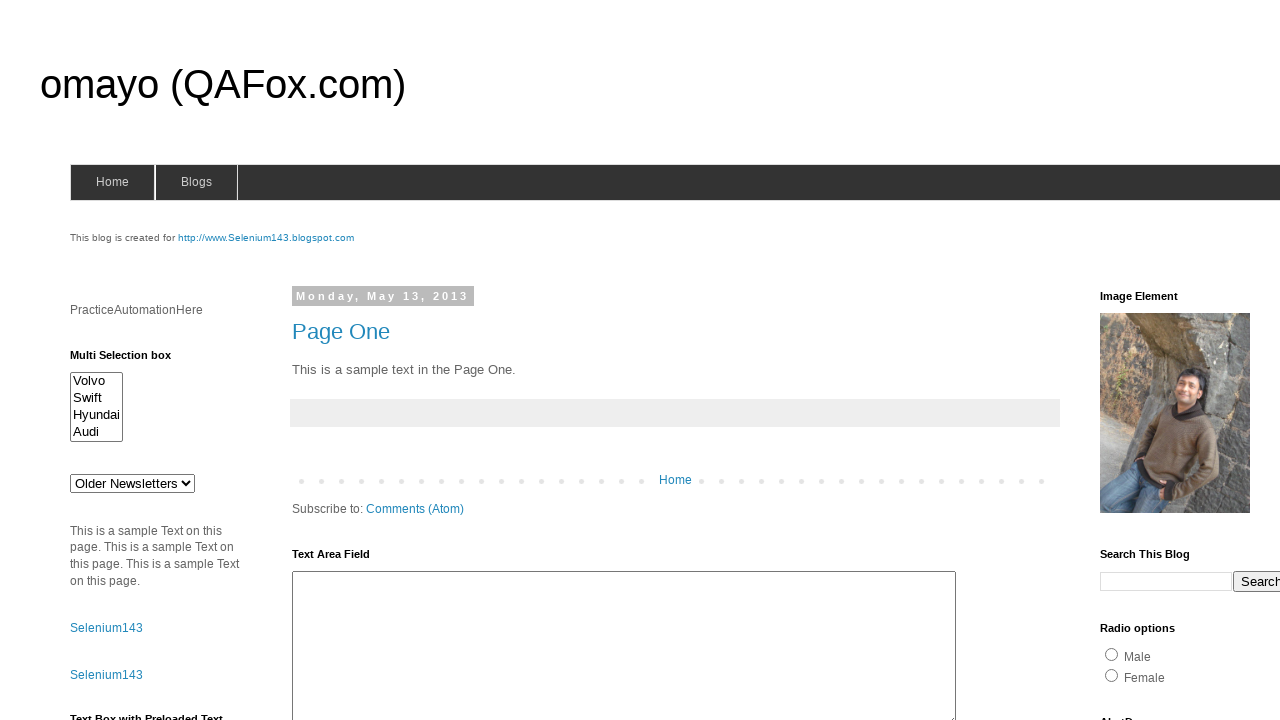

Clicked on first text input field at (1188, 361) on (//div[contains(@class,'widget-content') ]//descendant :: input)[26]
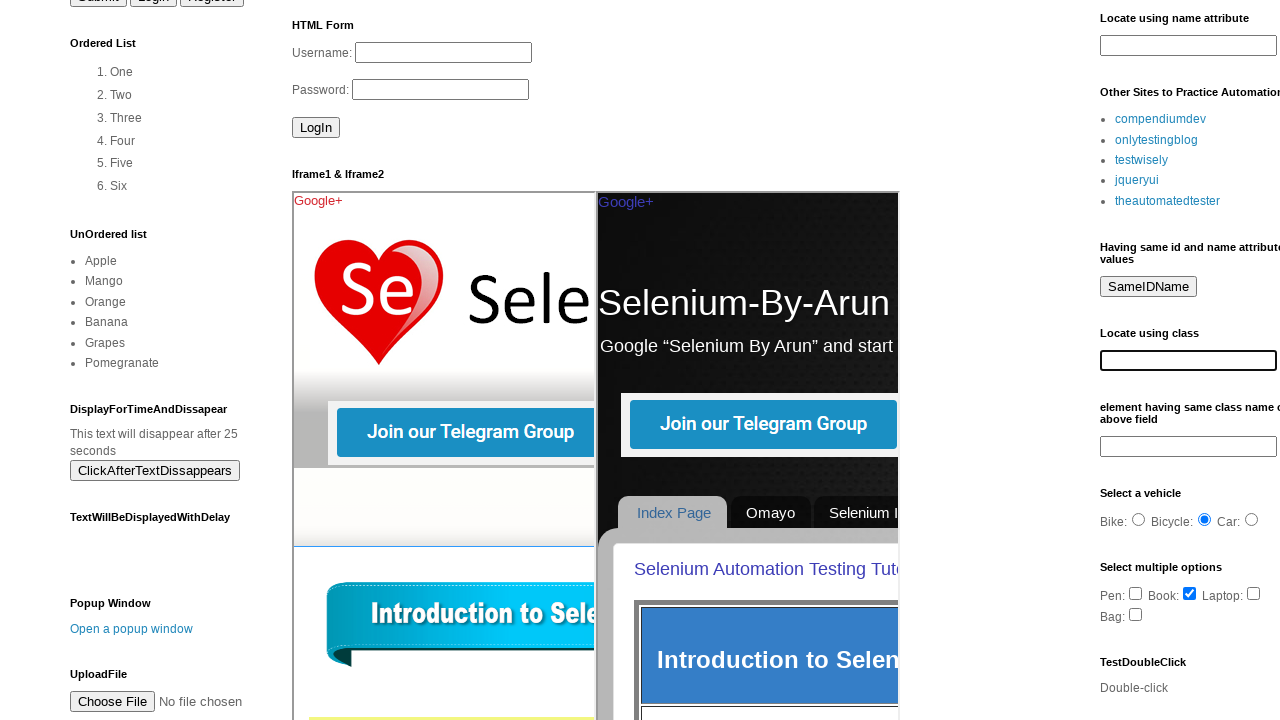

Filled first text input with 'located finally' on (//div[contains(@class,'widget-content') ]//descendant :: input)[26]
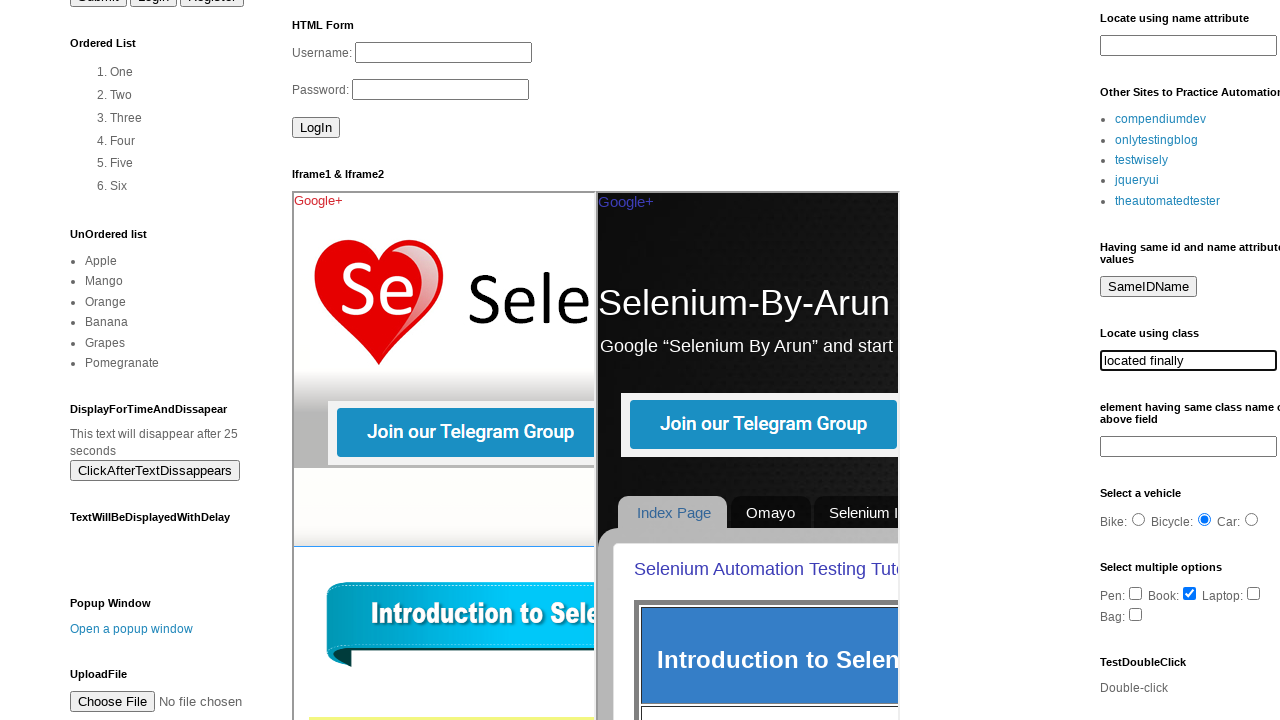

Clicked on second text input field at (1188, 447) on (//div[contains(@class,'widget-content') ]//descendant :: input)[27]
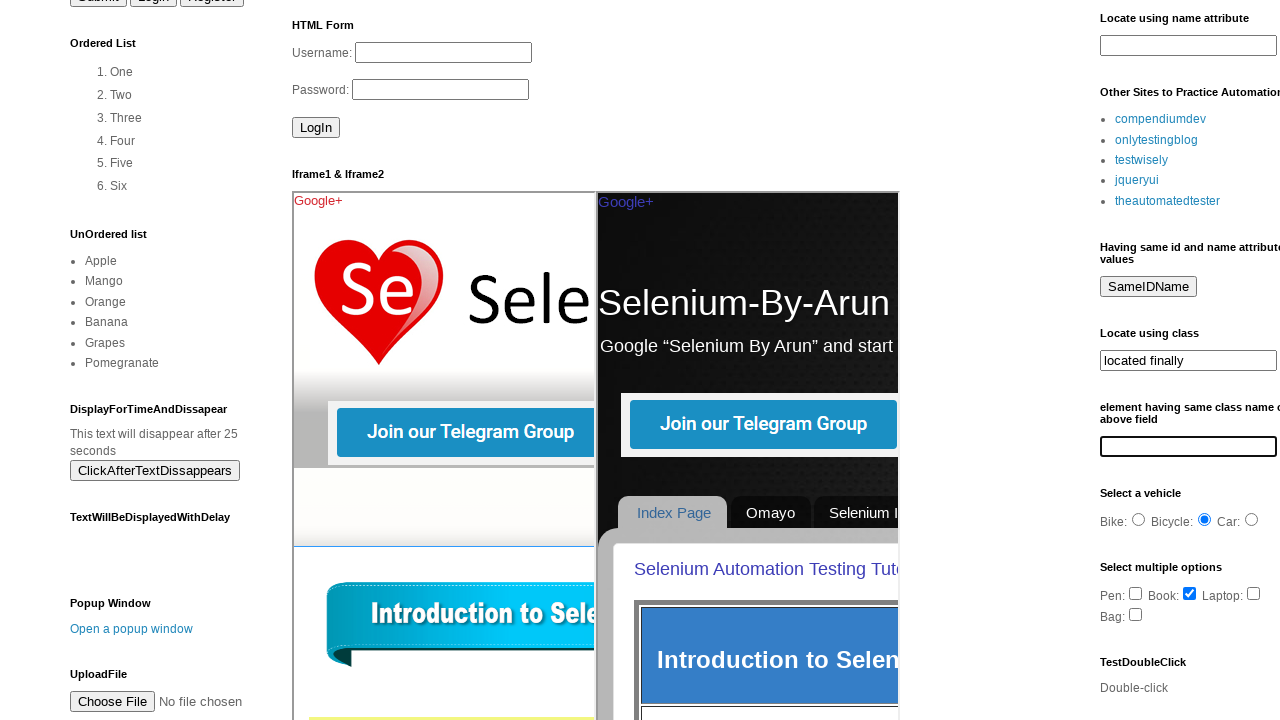

Filled second text input with 'hope done the question' on (//div[contains(@class,'widget-content') ]//descendant :: input)[27]
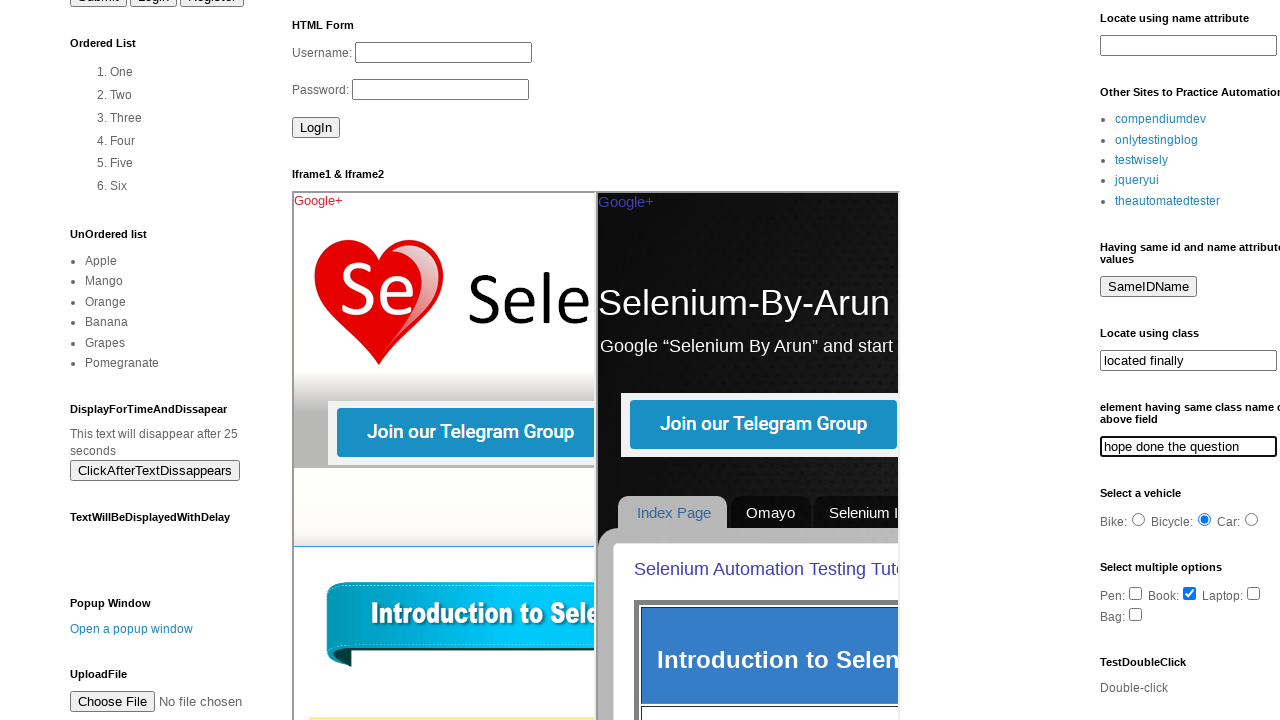

Selected Car checkbox at (1252, 520) on xpath=//input[contains(@value,'Car')]
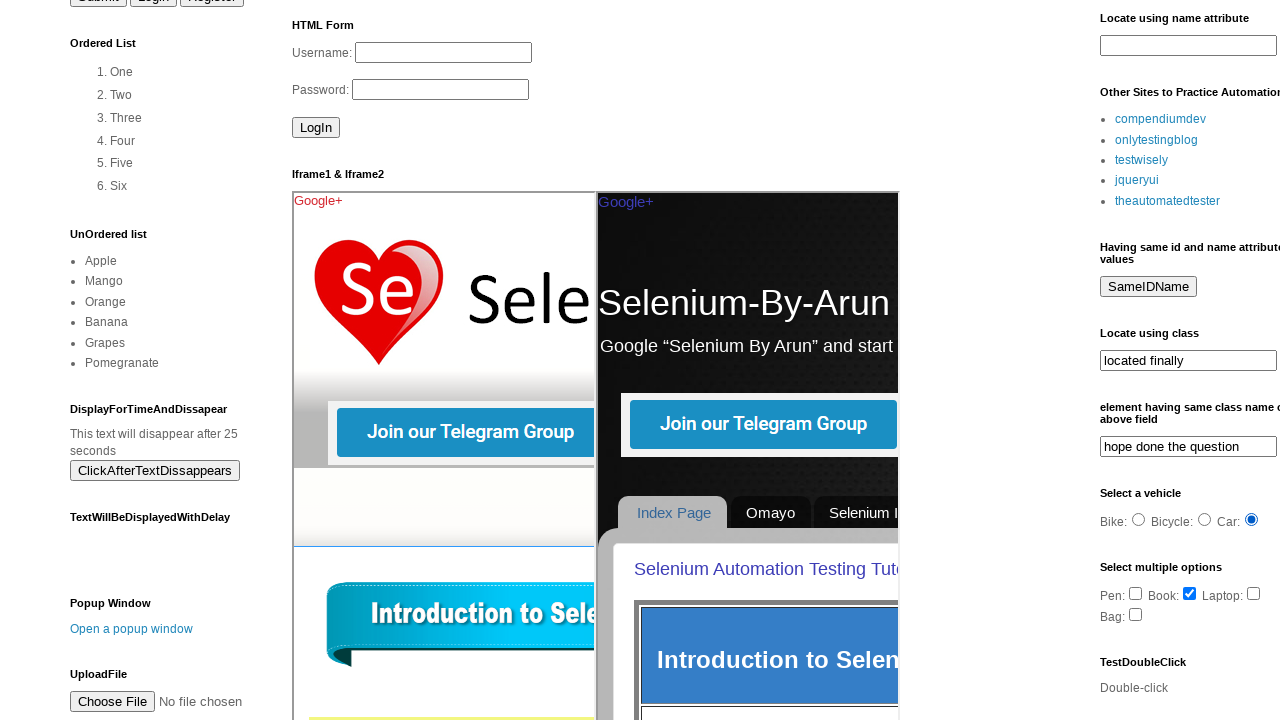

Selected Bag checkbox at (1136, 614) on xpath=//input[contains(@value,'Bag')]
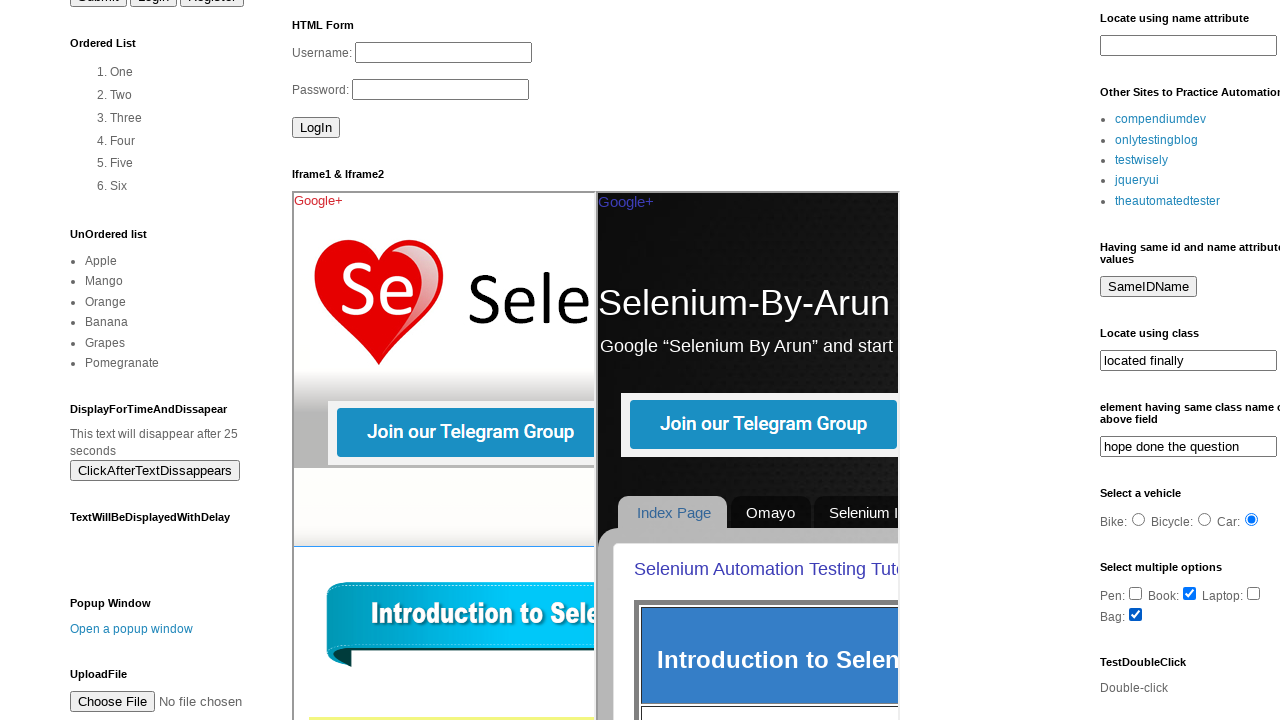

Selected Book checkbox at (1190, 593) on xpath=//input[contains(@value,'Book')]
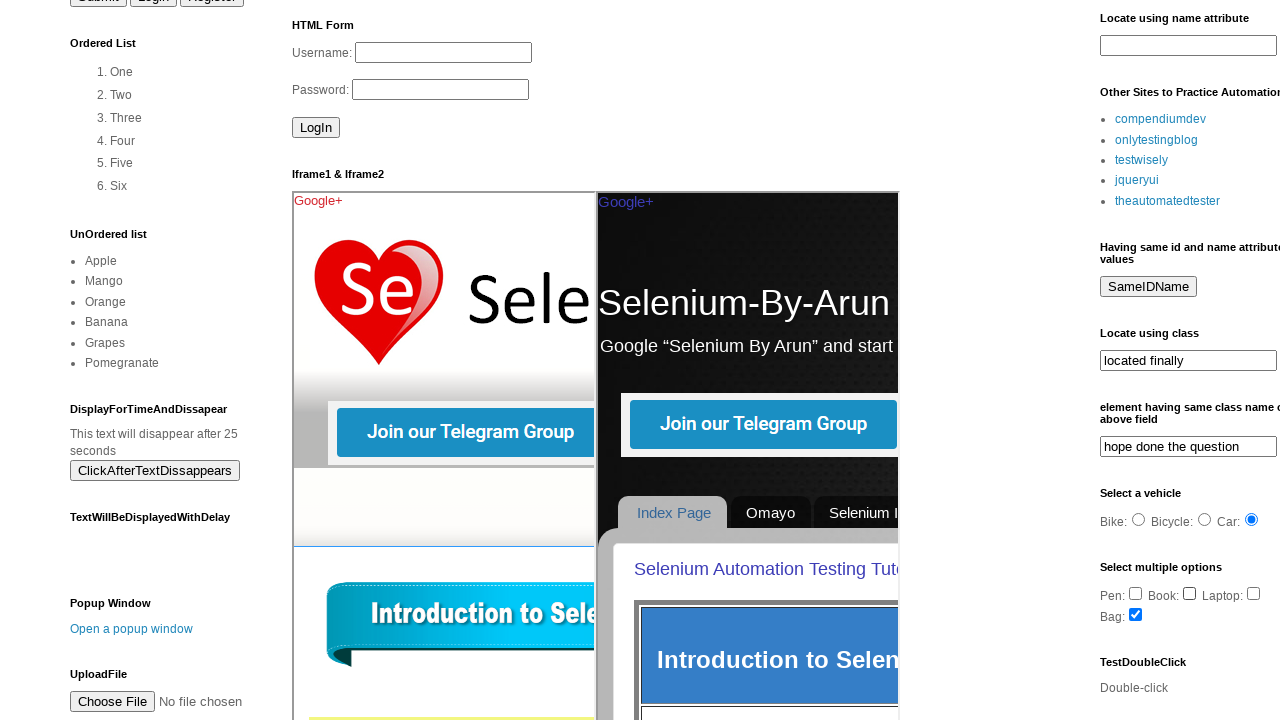

Deselected Book checkbox at (1190, 593) on xpath=//input[contains(@value,'Book')]
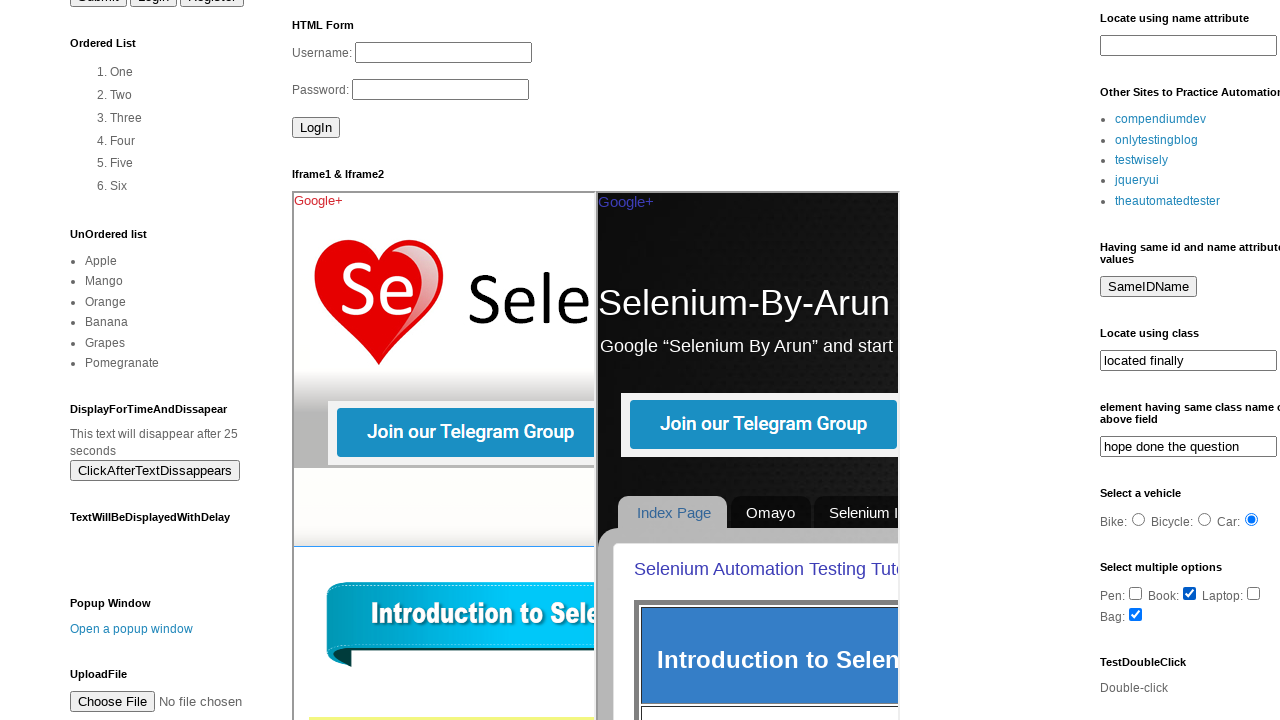

Clicked dropdown button to open menu at (1227, 360) on xpath=//button[contains(@class,'drop')]
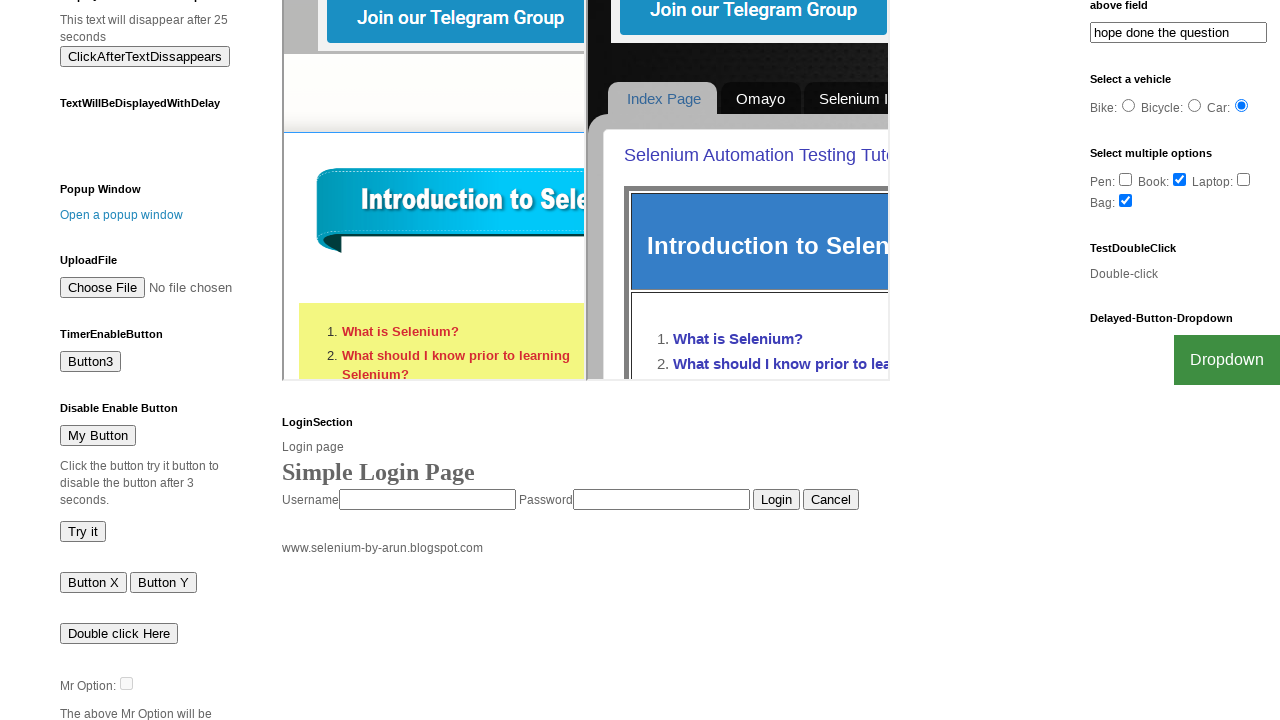

Waited for Facebook option to appear in dropdown
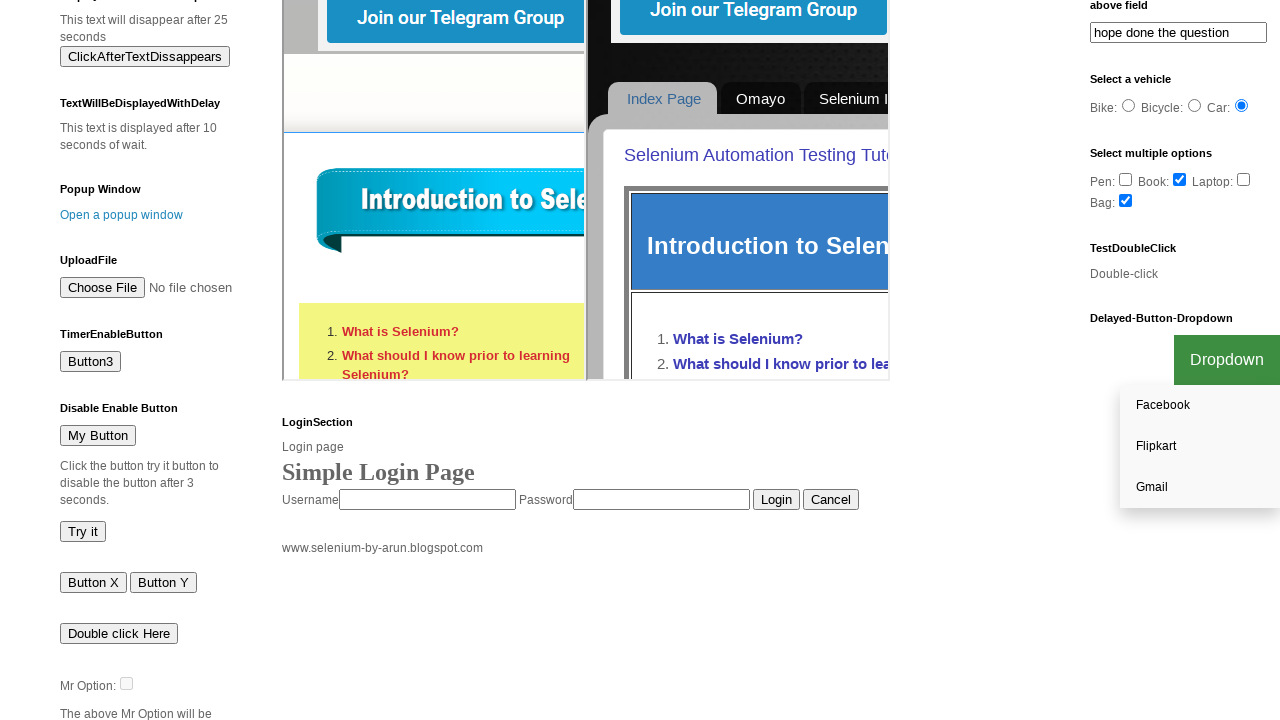

Selected Facebook from dropdown menu at (1200, 406) on xpath=//a[contains(text(),'Facebook')]
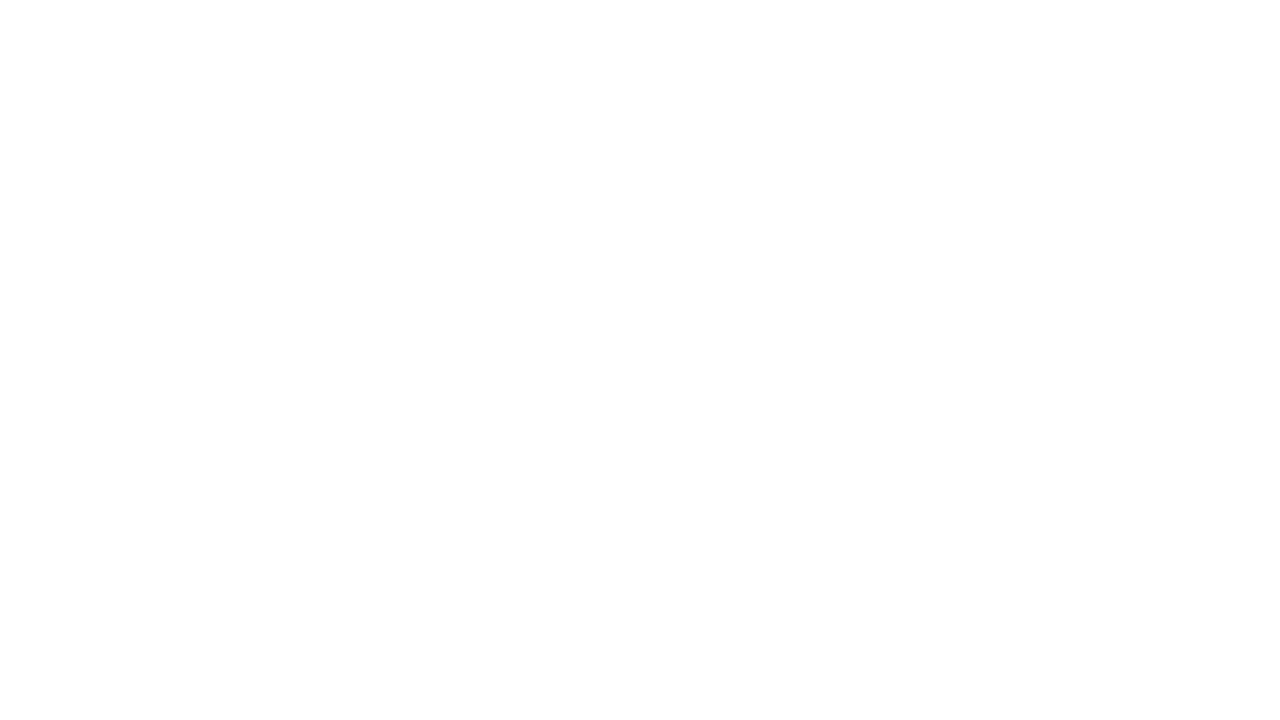

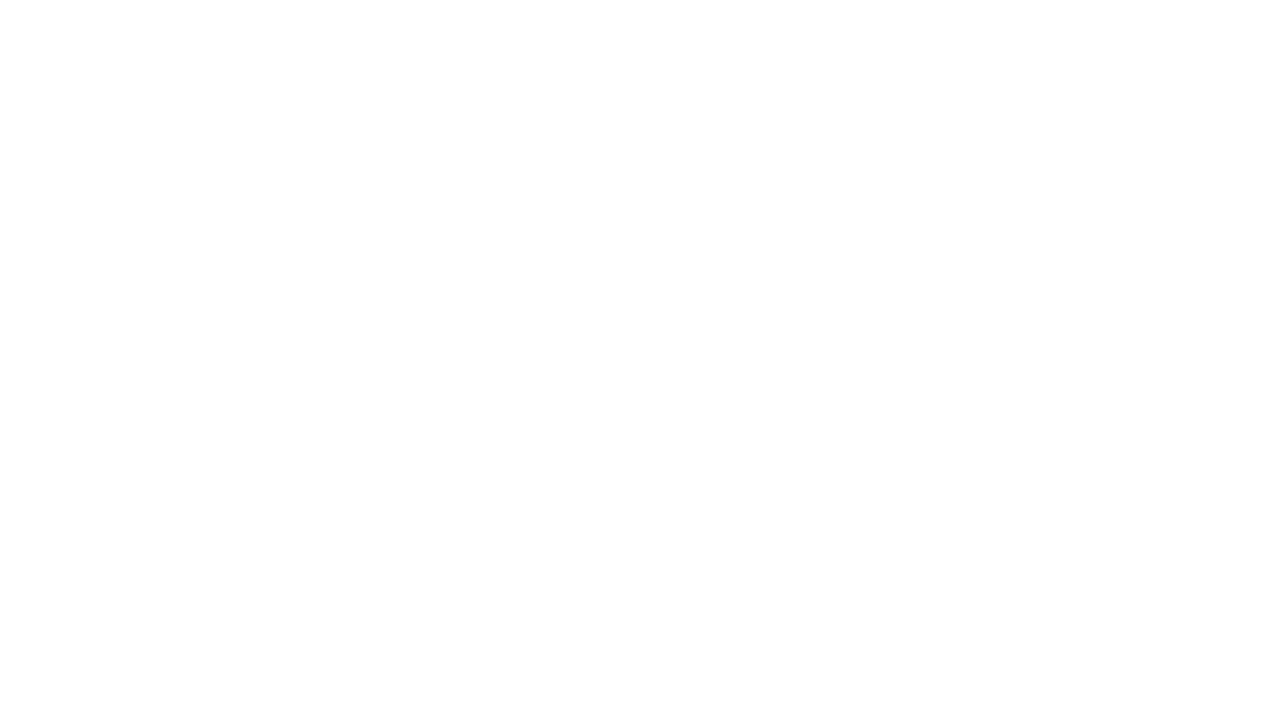